Tests clearing the complete state of all items by checking and unchecking toggle-all

Starting URL: https://demo.playwright.dev/todomvc

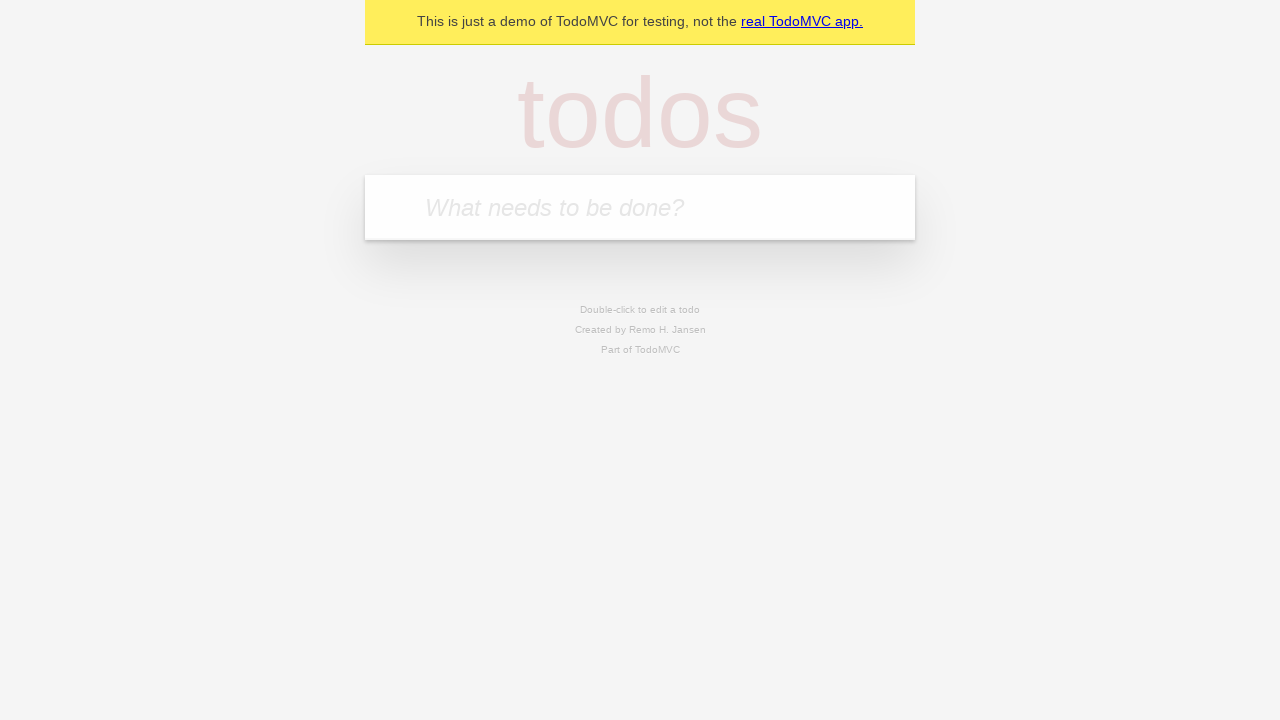

Navigated to TodoMVC demo page
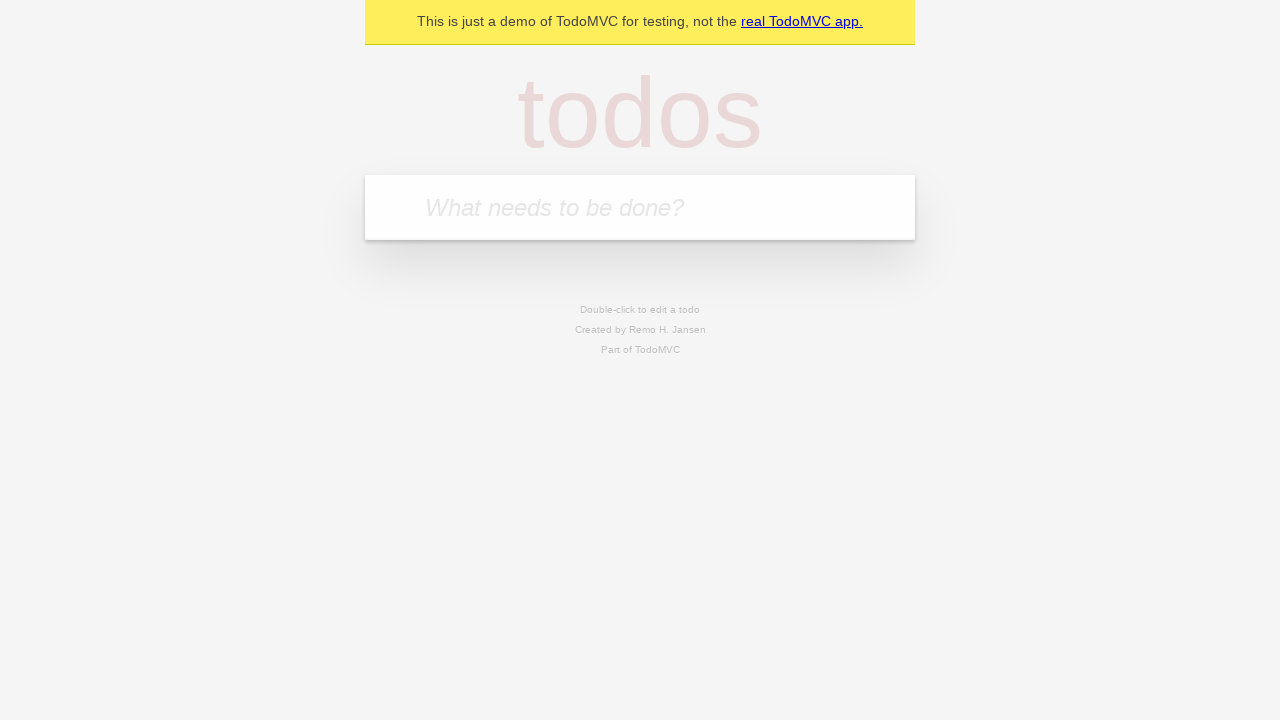

Located the new todo input field
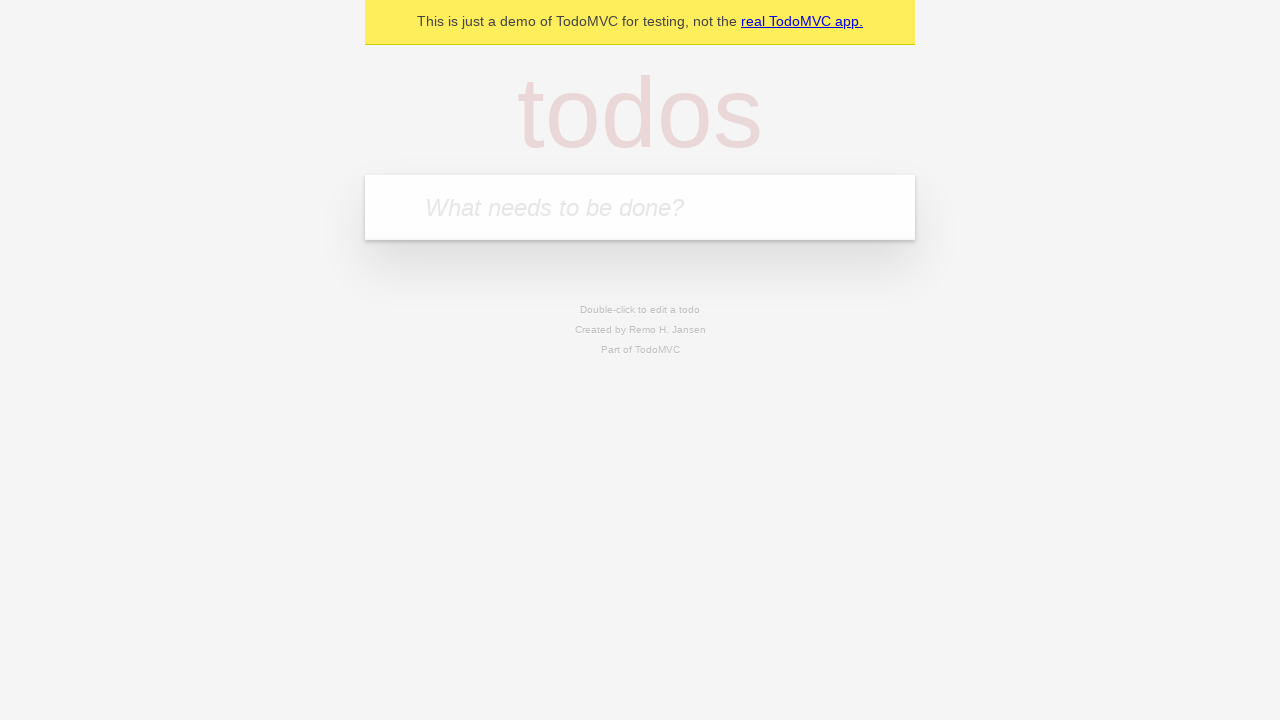

Filled first todo: 'buy some cheese' on internal:attr=[placeholder="What needs to be done?"i]
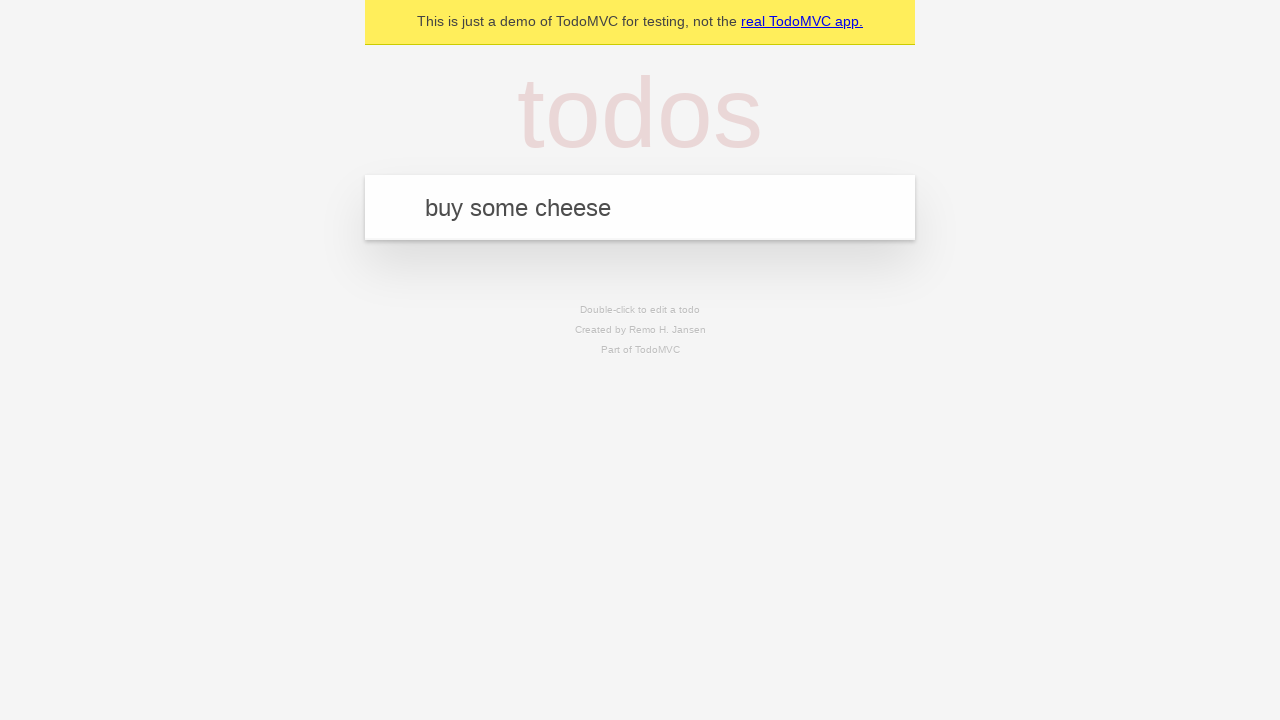

Pressed Enter to create first todo on internal:attr=[placeholder="What needs to be done?"i]
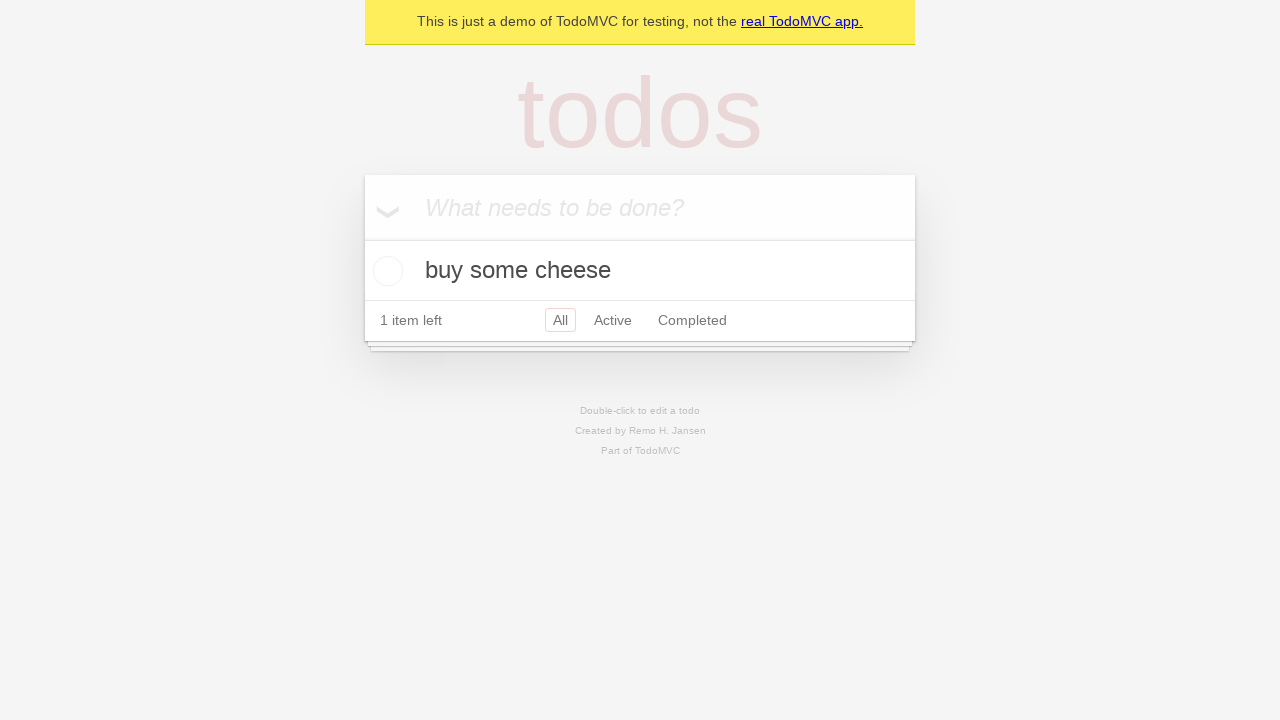

Filled second todo: 'feed the cat' on internal:attr=[placeholder="What needs to be done?"i]
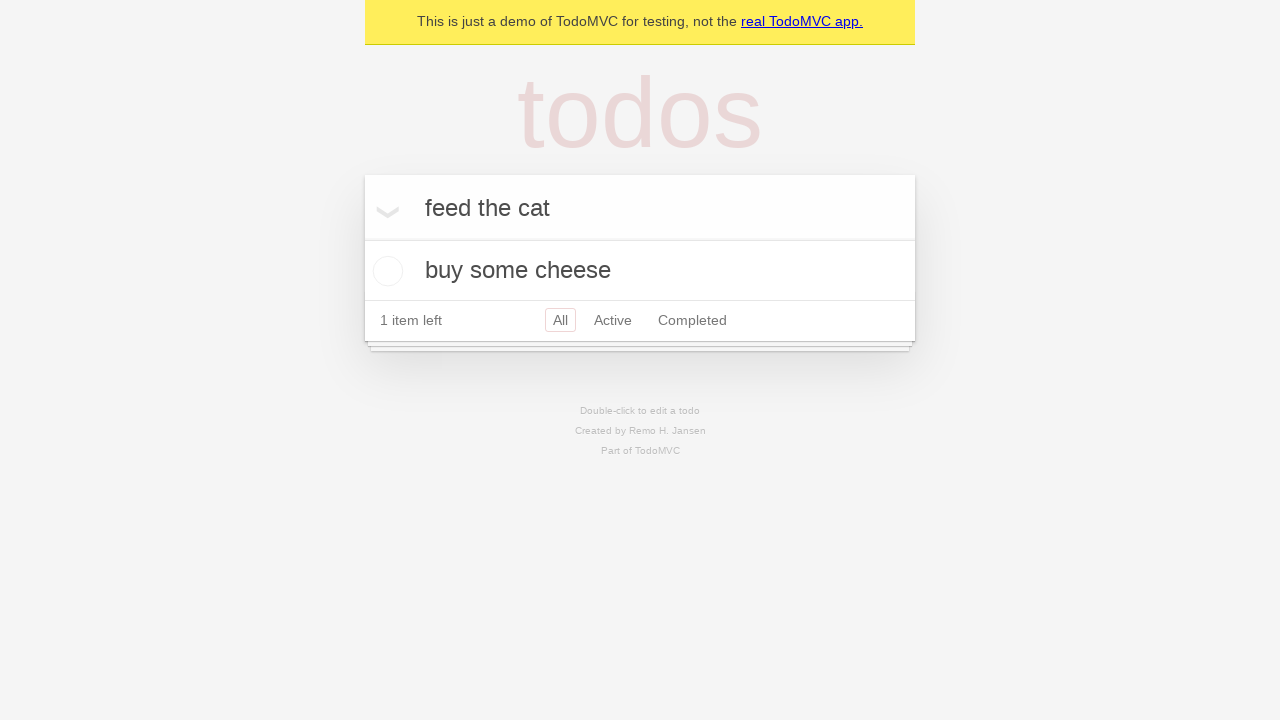

Pressed Enter to create second todo on internal:attr=[placeholder="What needs to be done?"i]
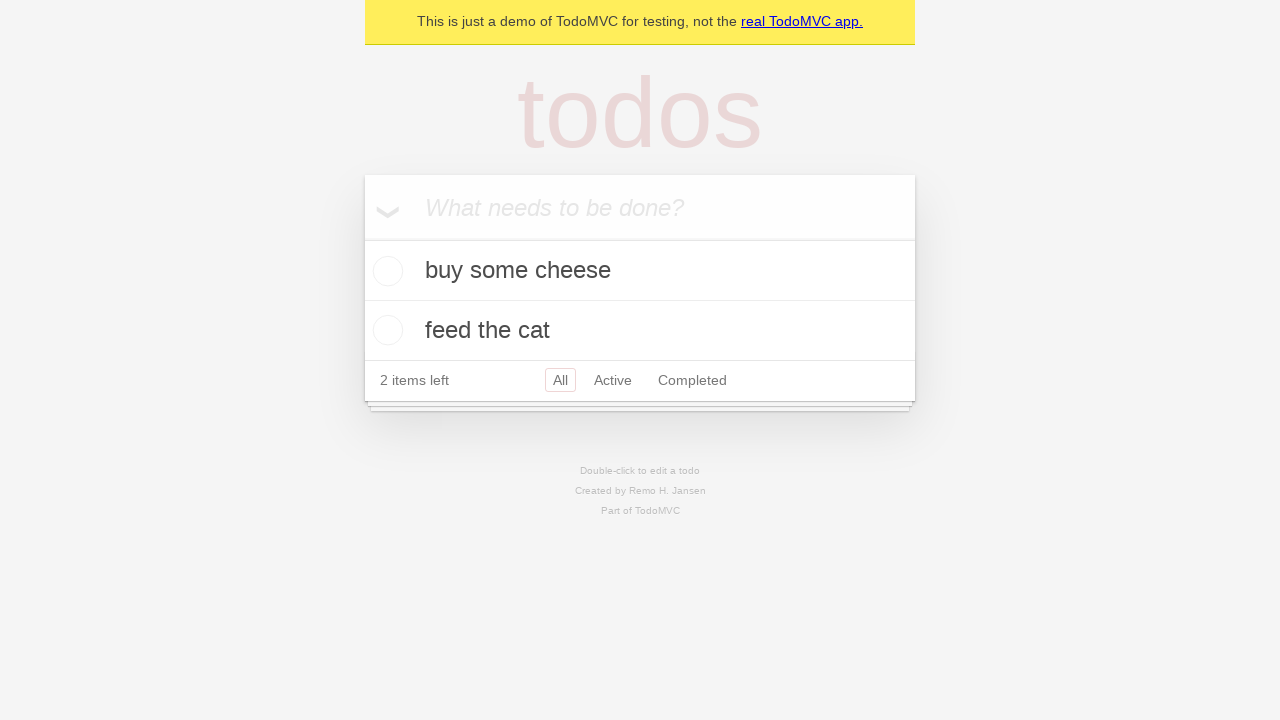

Filled third todo: 'book a doctors appointment' on internal:attr=[placeholder="What needs to be done?"i]
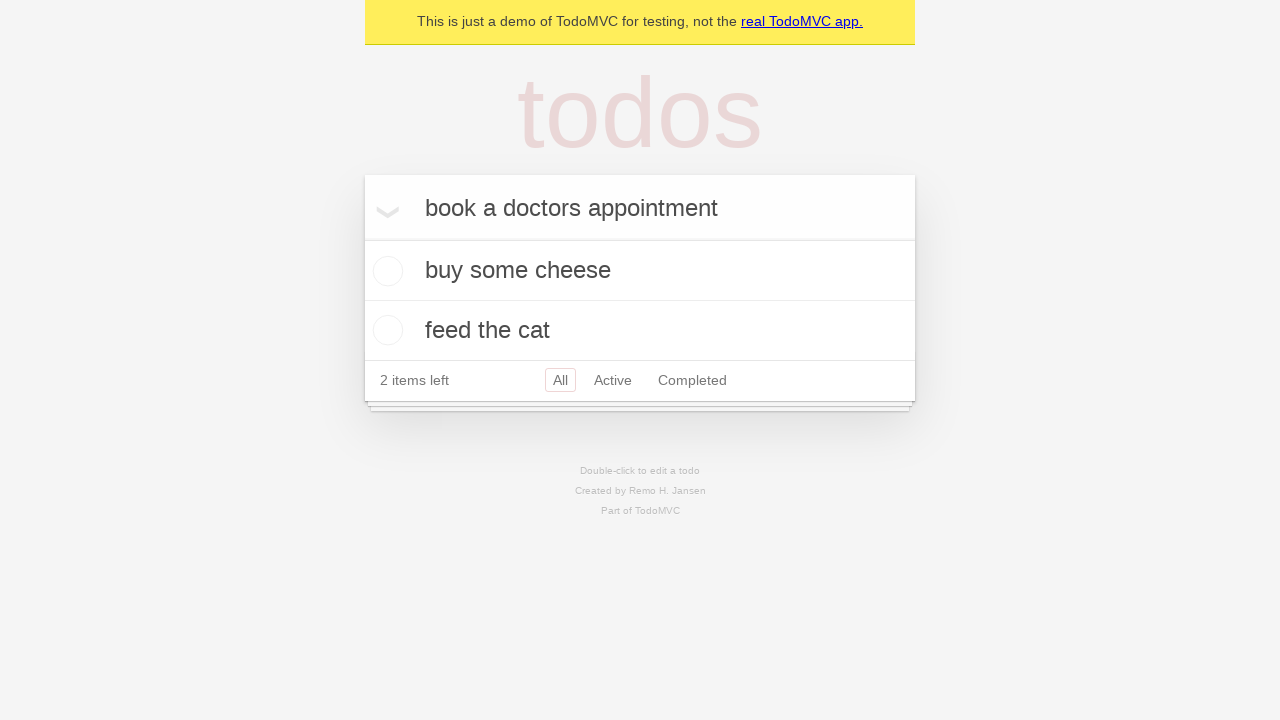

Pressed Enter to create third todo on internal:attr=[placeholder="What needs to be done?"i]
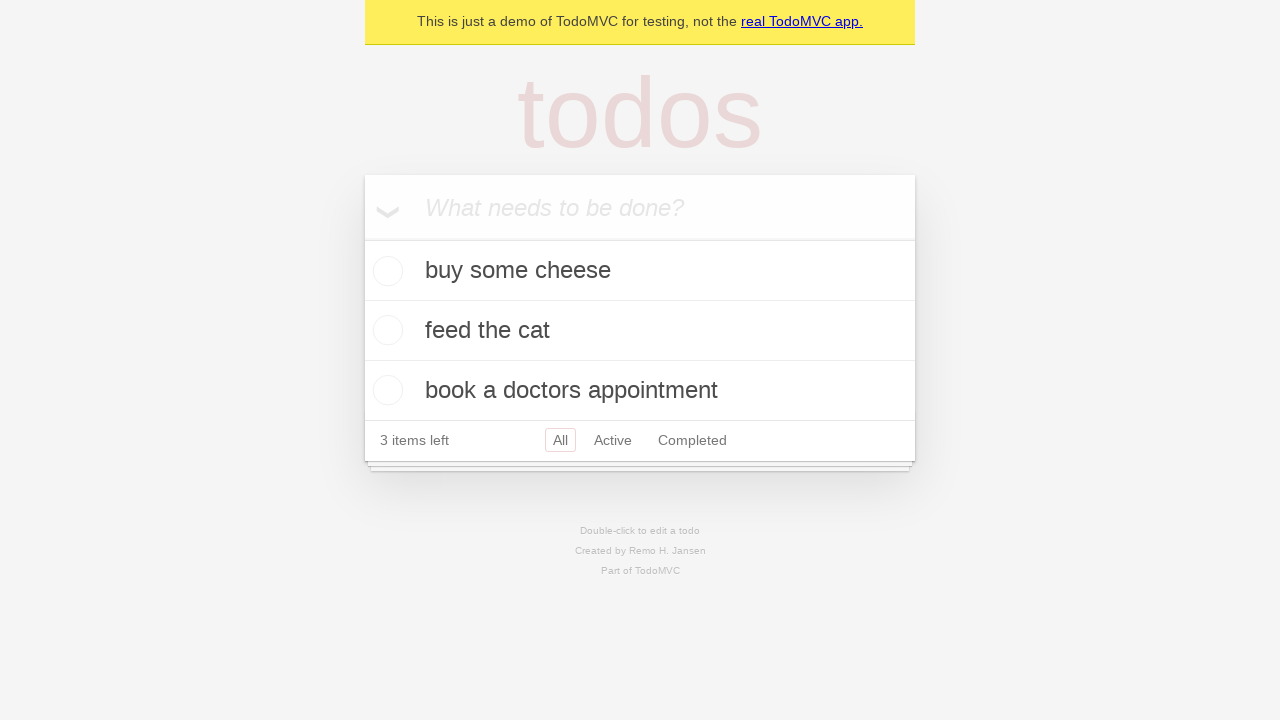

Located the toggle-all checkbox
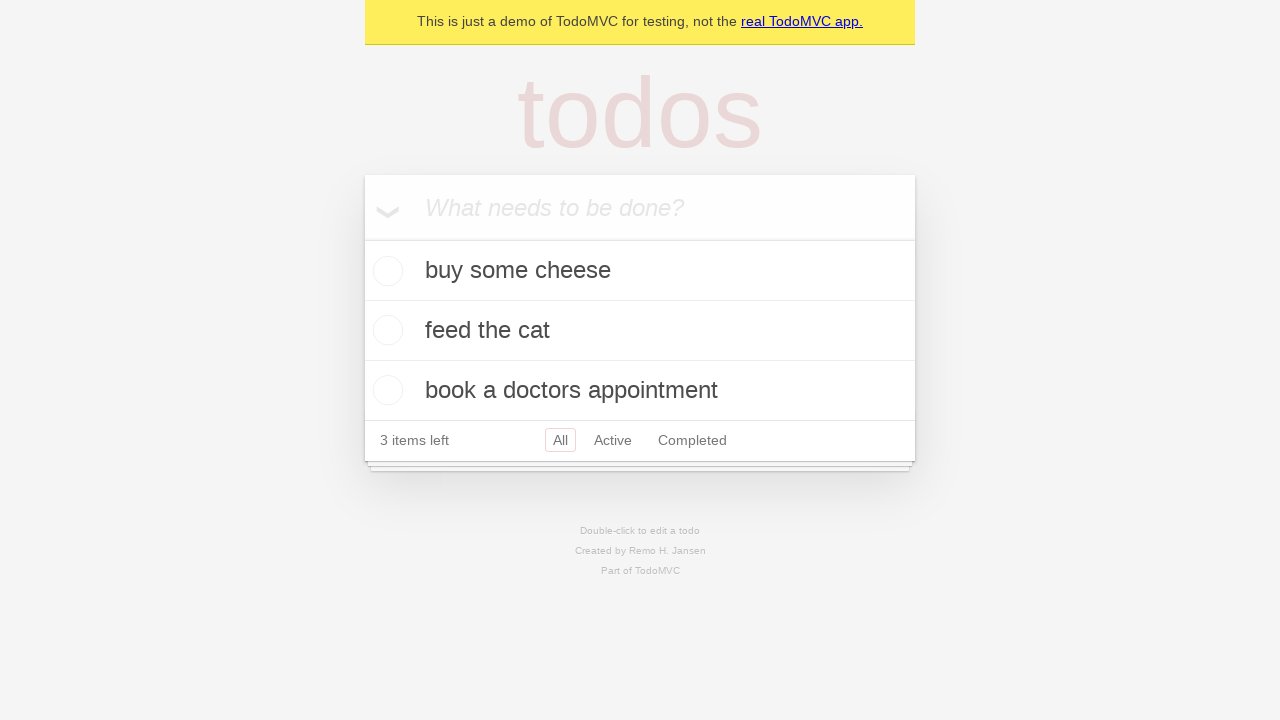

Checked toggle-all to mark all todos as complete at (362, 238) on internal:label="Mark all as complete"i
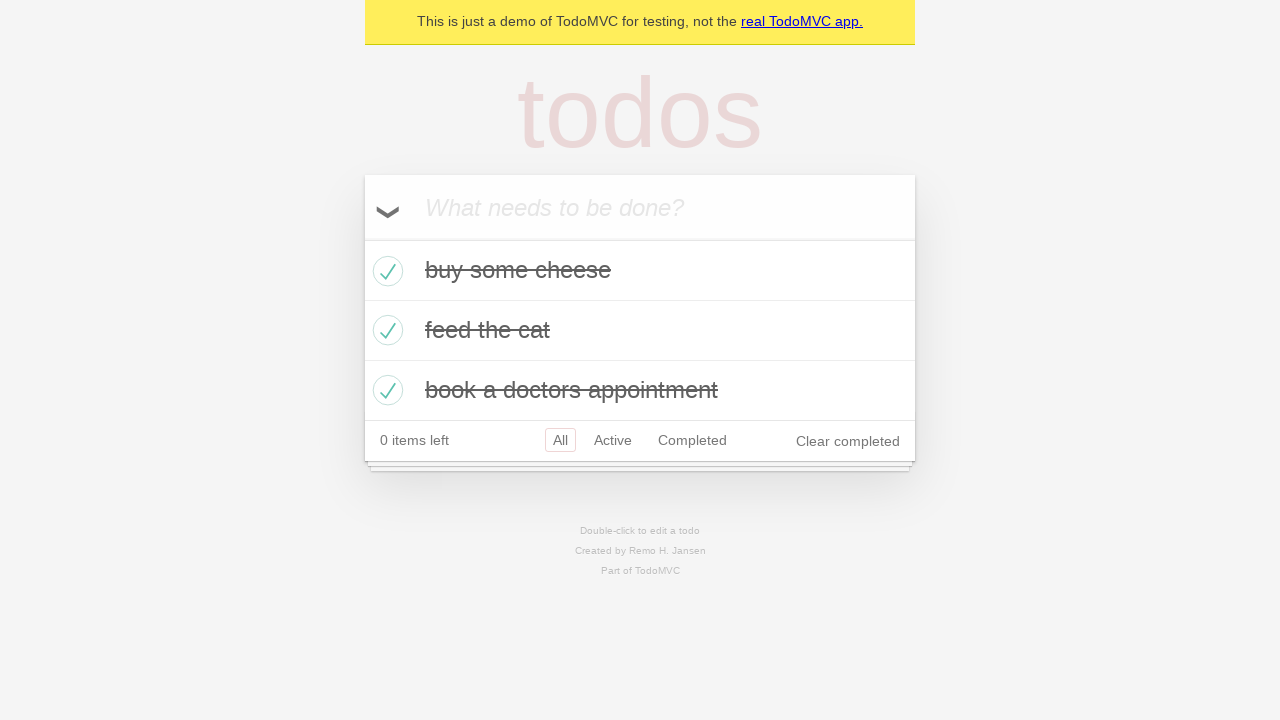

Unchecked toggle-all to clear complete state of all todos at (362, 238) on internal:label="Mark all as complete"i
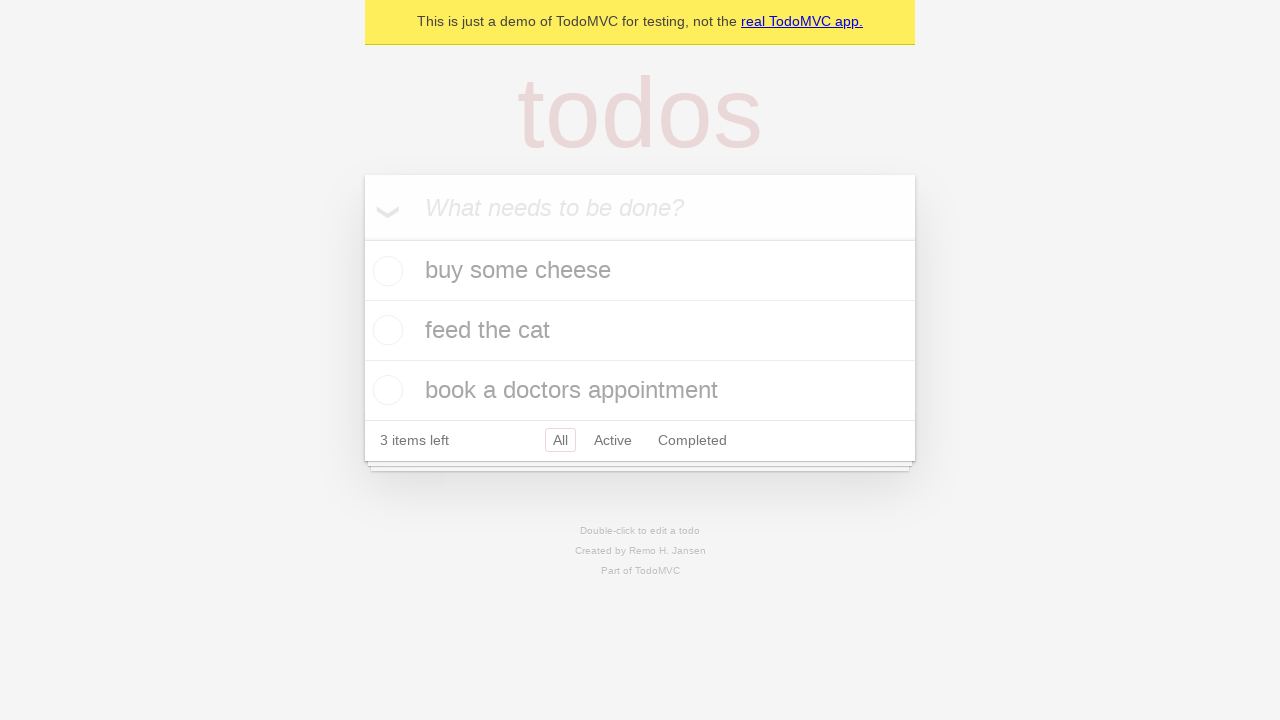

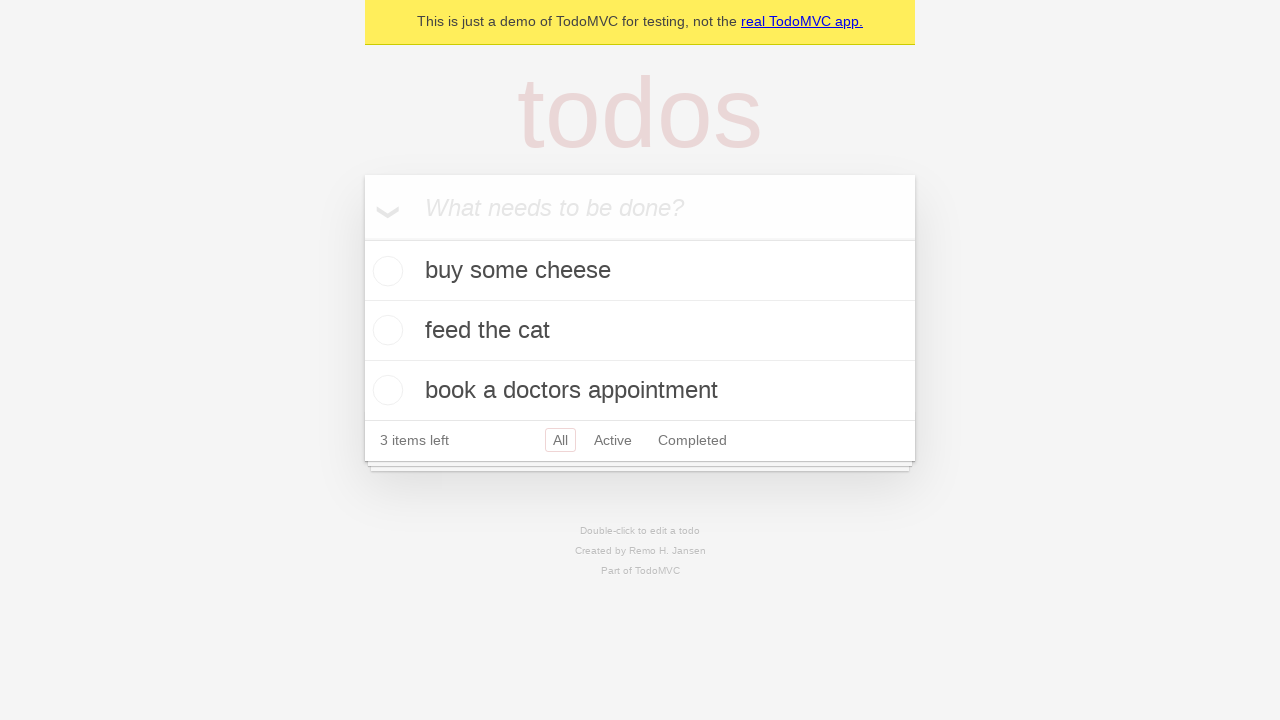